Opens Google and Lazada links in new tabs to test window handling

Starting URL: https://automationfc.github.io/basic-form/index.html

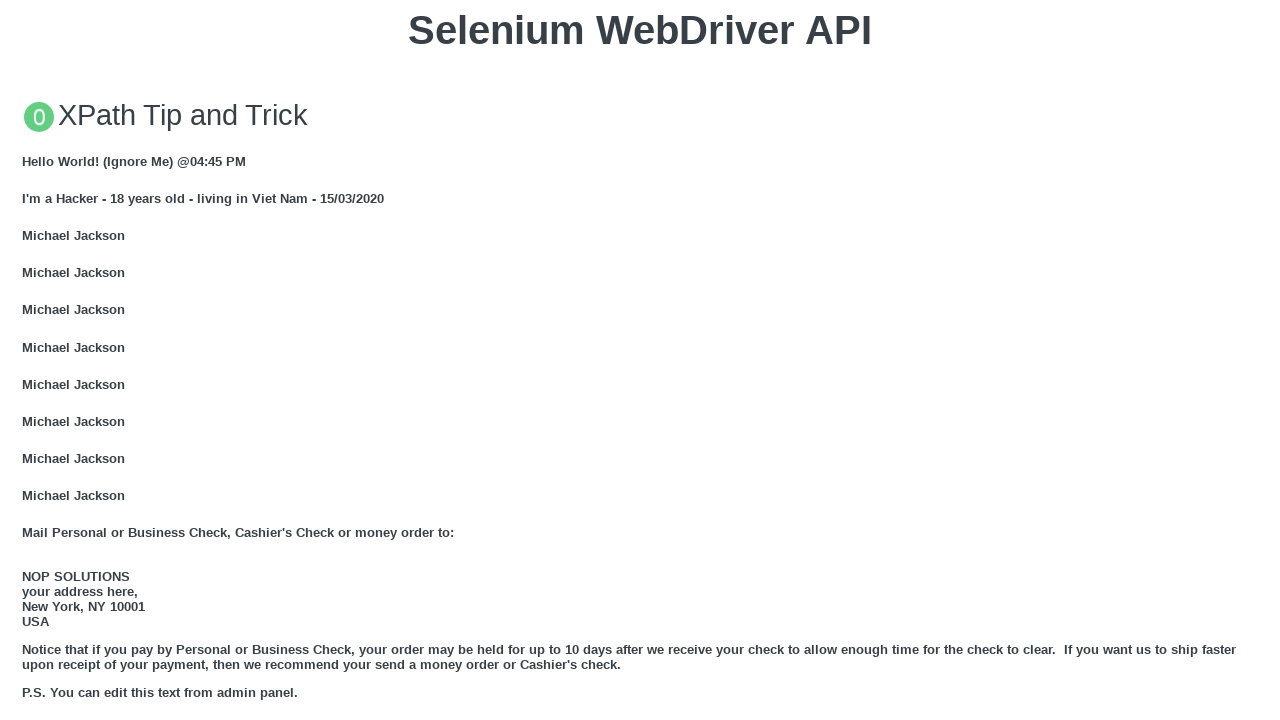

Clicked on Google link which opened in a new tab at (56, 360) on xpath=//a[text() = 'GOOGLE']
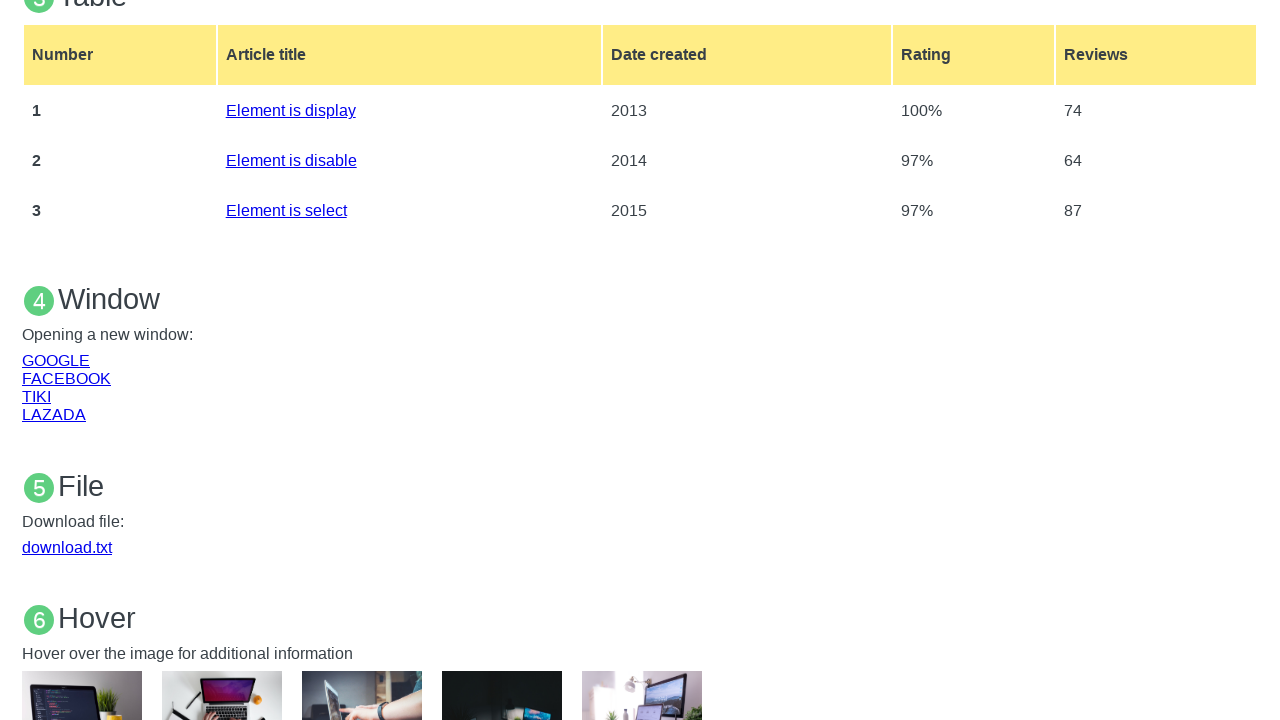

Clicked on Lazada link which opened in a new tab at (54, 414) on xpath=//a[text() = 'LAZADA']
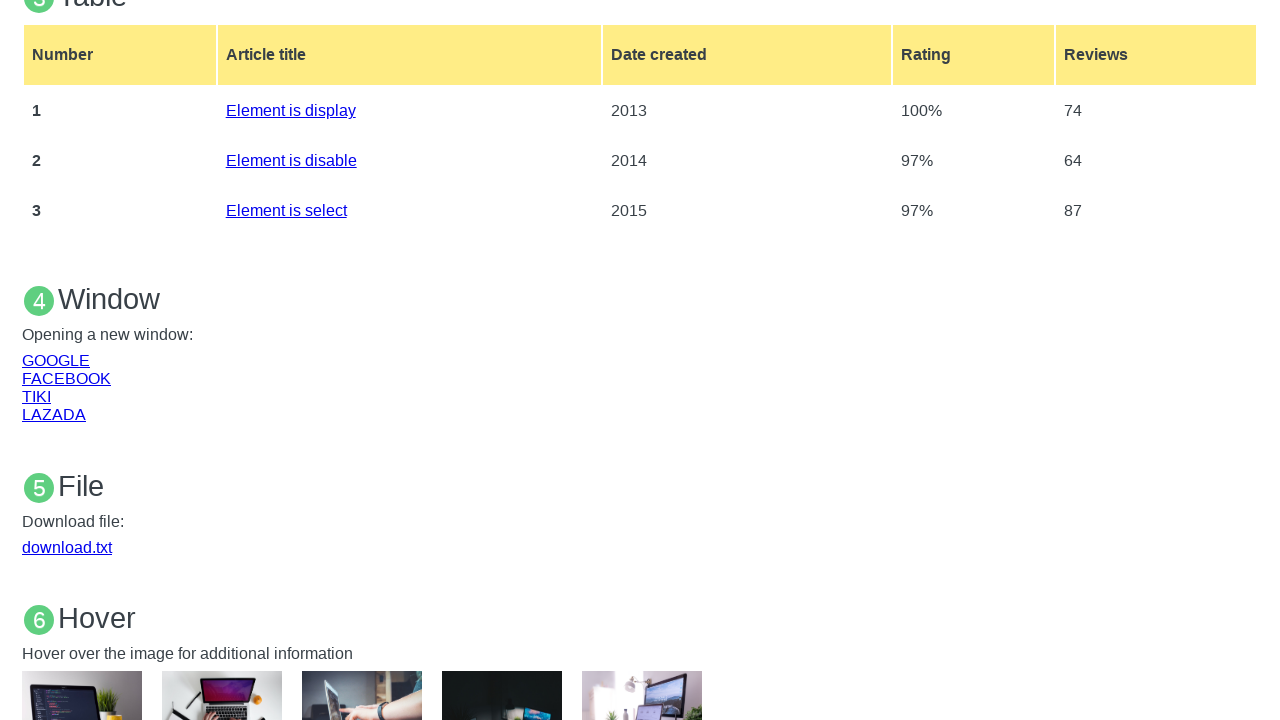

Google page finished loading
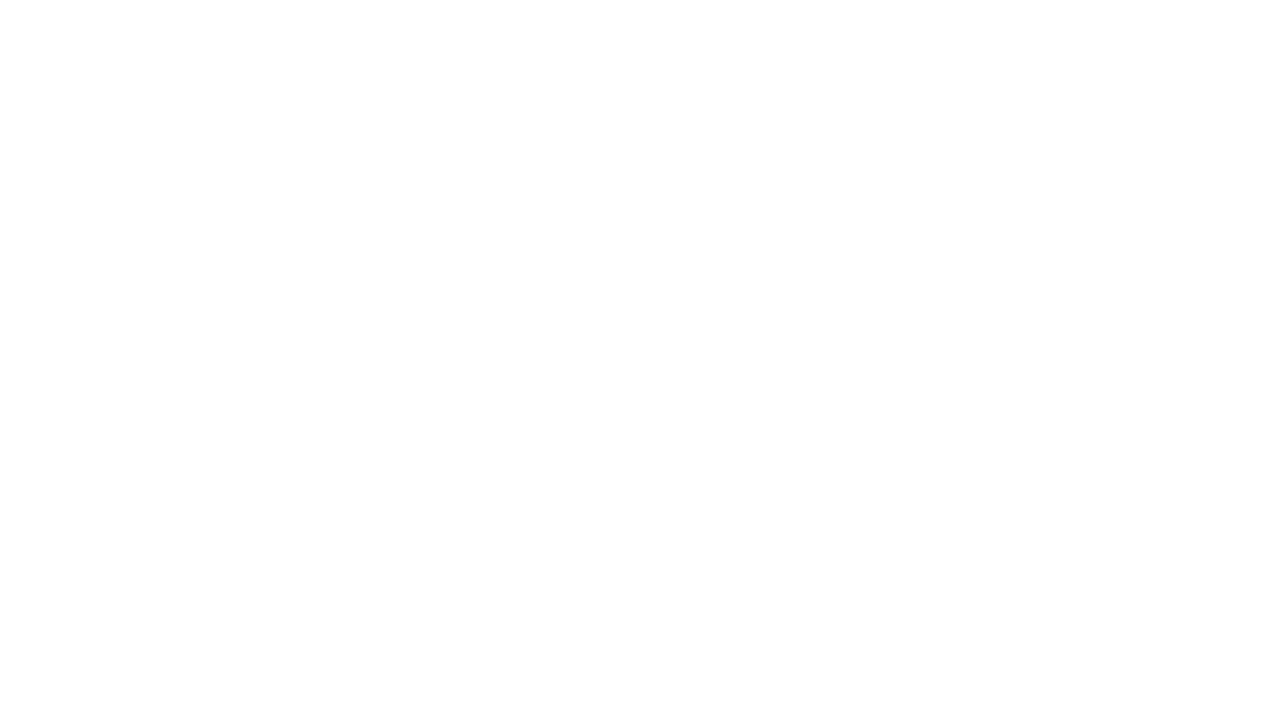

Lazada page finished loading
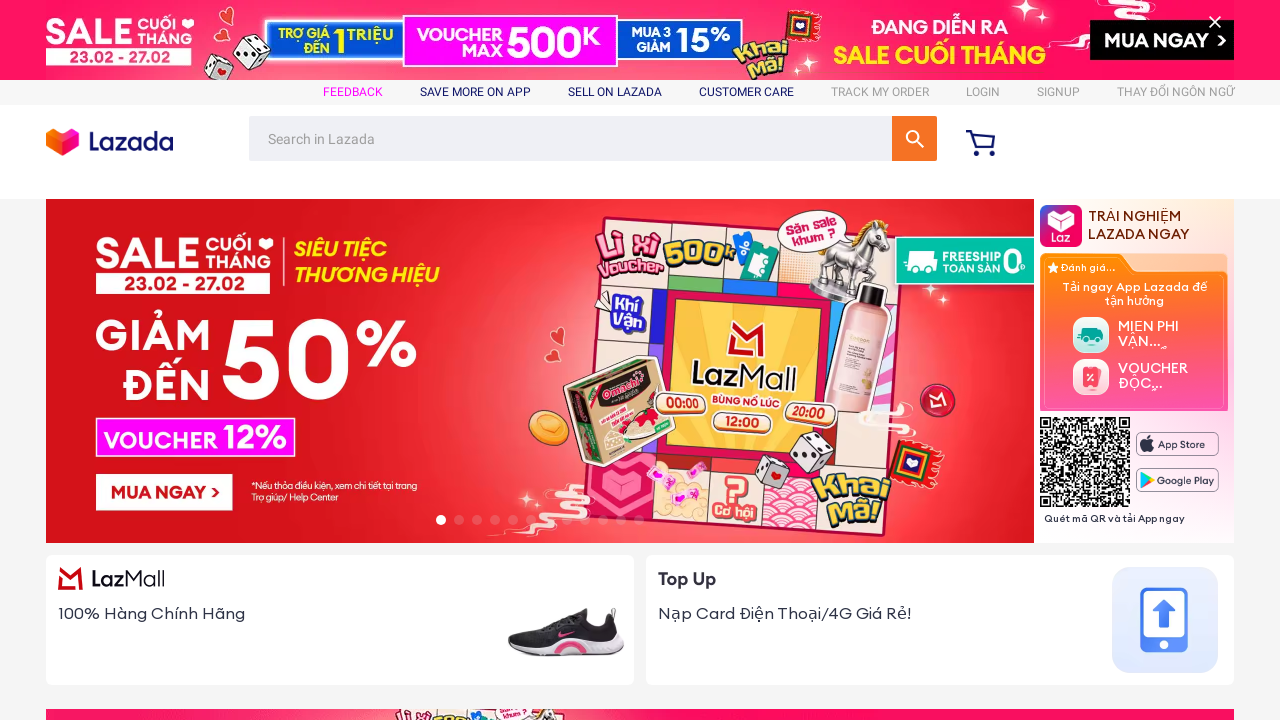

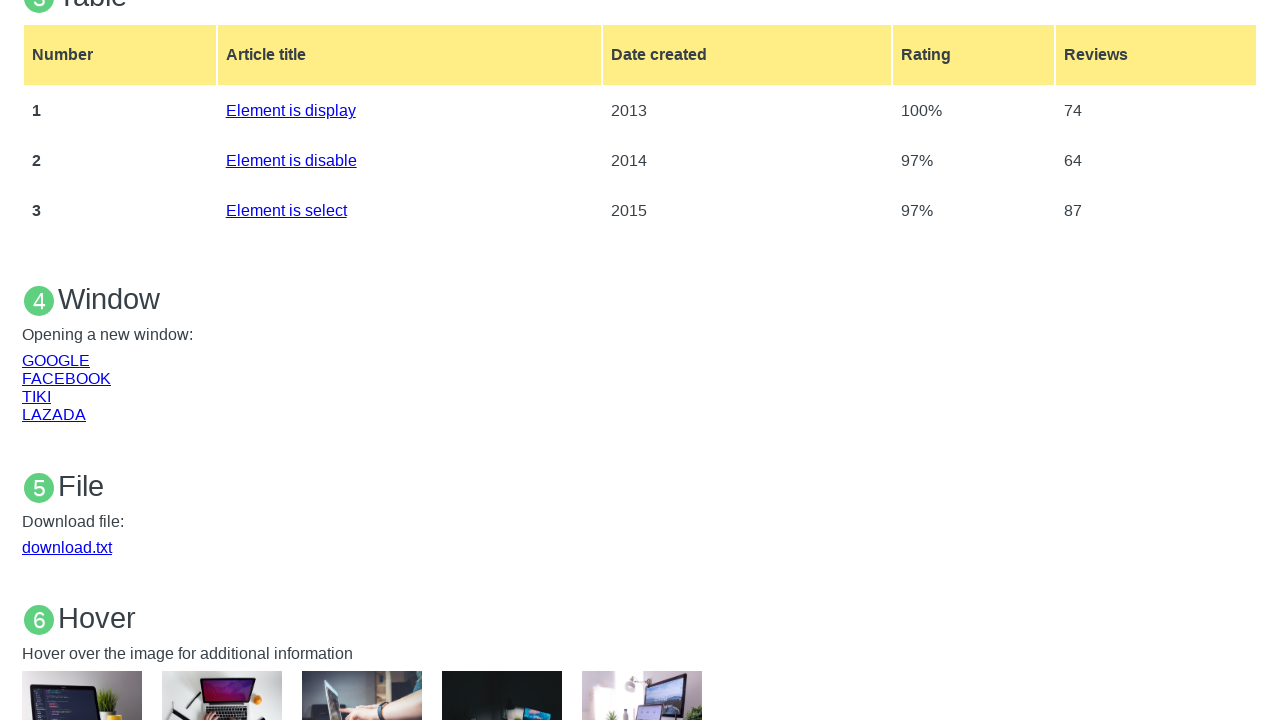